Tests right-click context menu functionality by performing a context click on a button element to trigger a custom context menu

Starting URL: https://swisnl.github.io/jQuery-contextMenu/demo.html

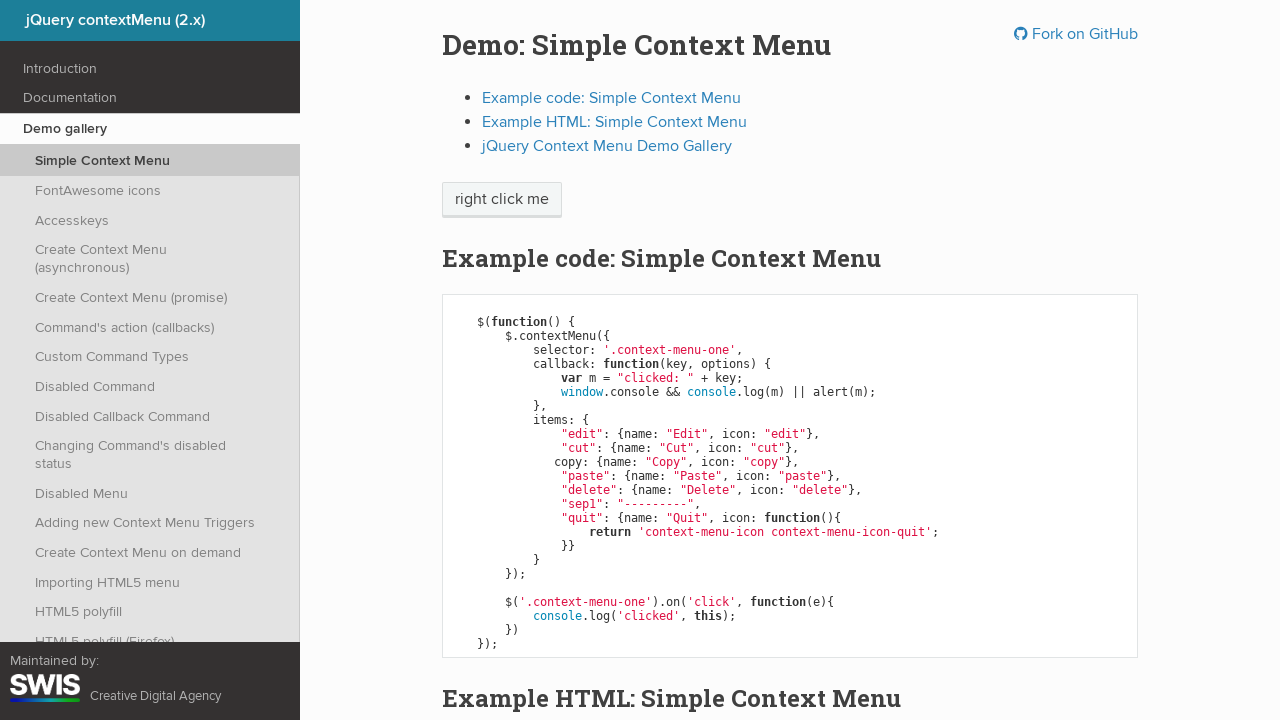

Navigated to jQuery contextMenu demo page
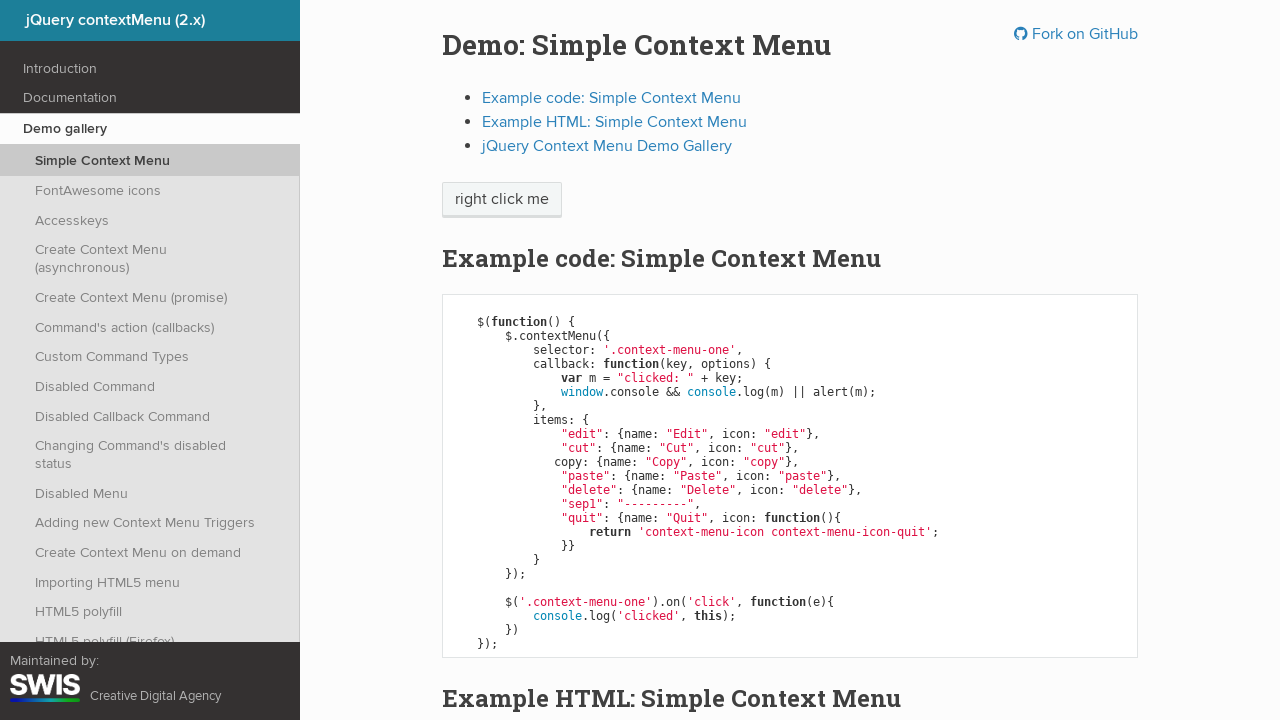

Located button element for context menu test
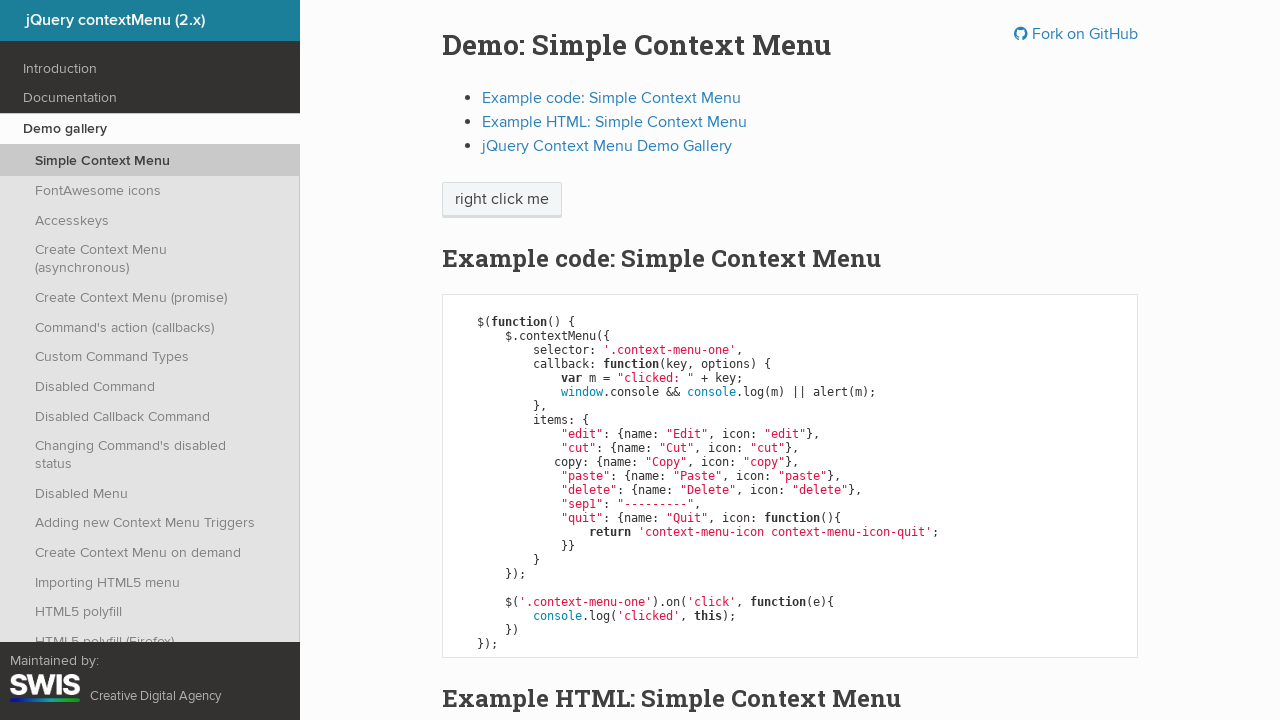

Performed right-click on button to trigger custom context menu at (502, 200) on xpath=//html/body/div/section/div/div/div/p/span
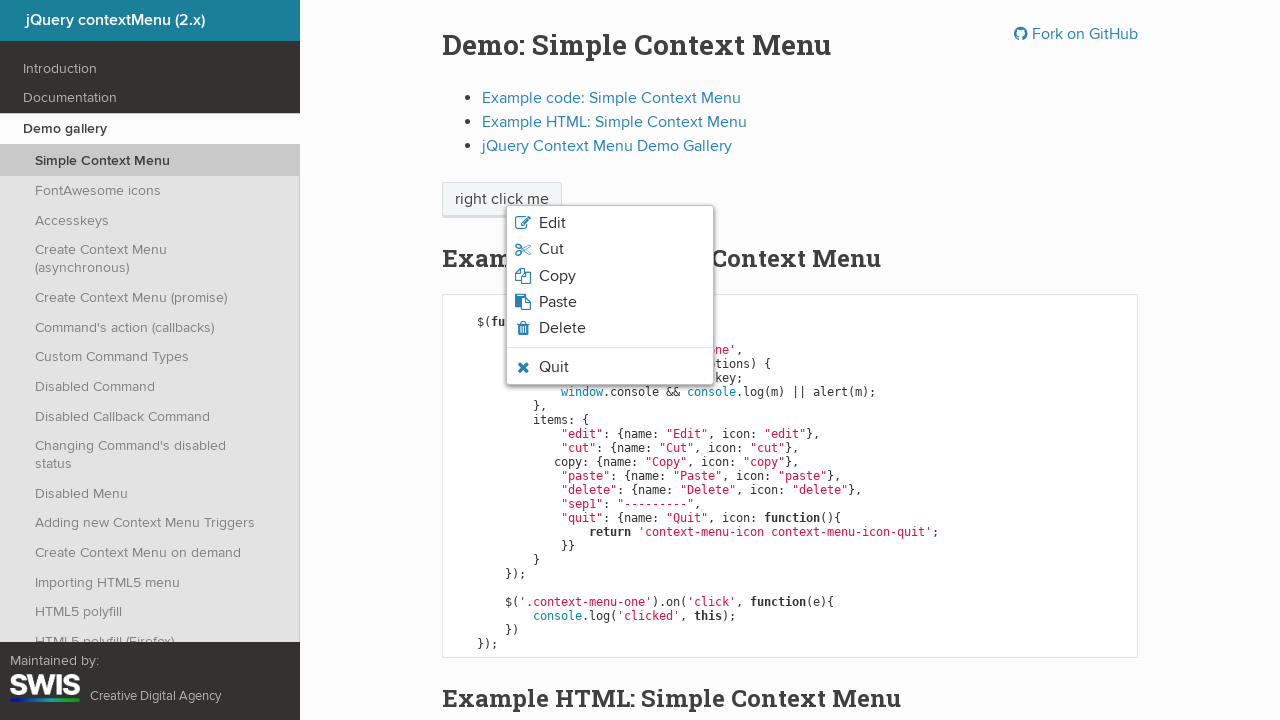

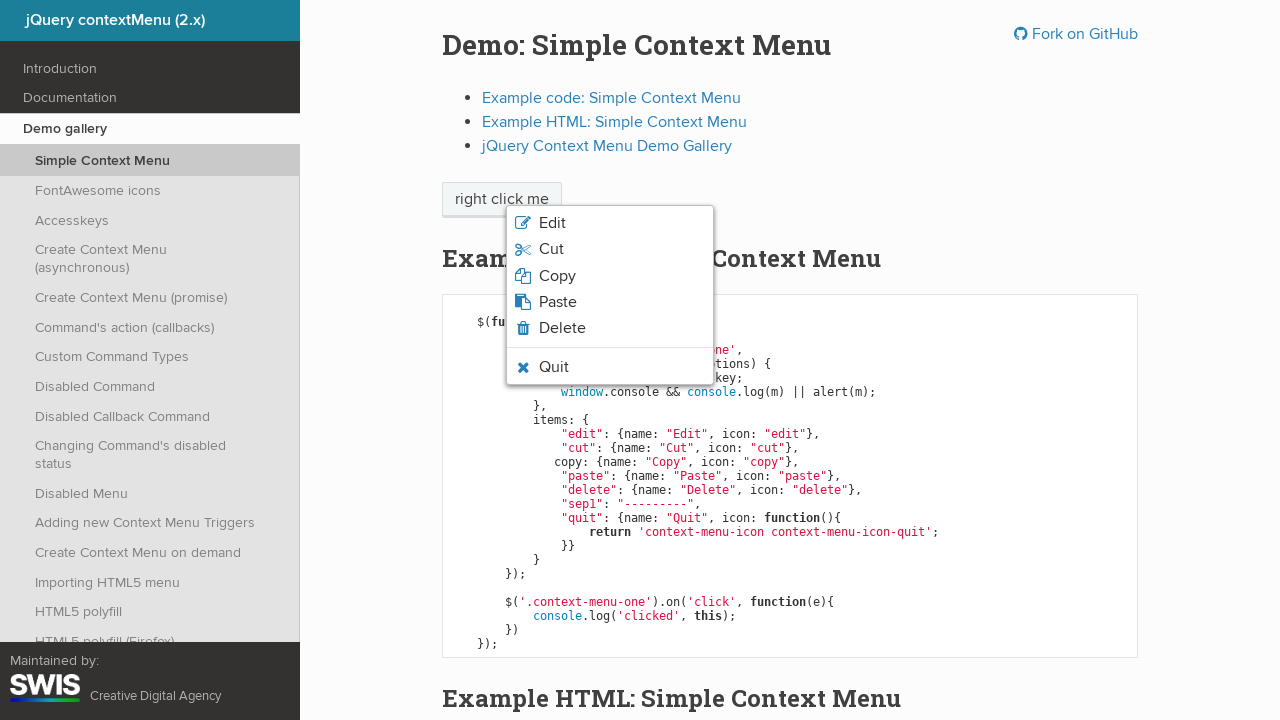